Tests dynamic controls using explicit wait by clicking the remove button and verifying the message

Starting URL: https://the-internet.herokuapp.com/dynamic_controls

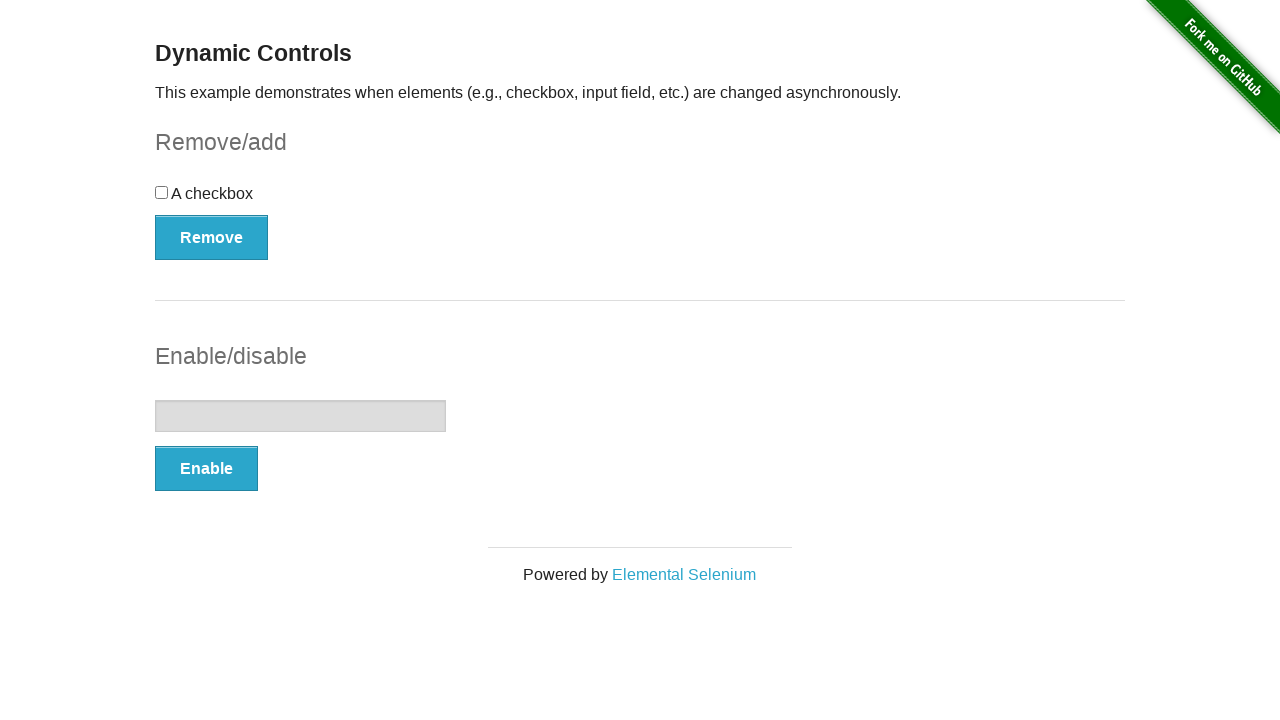

Navigated to dynamic controls page
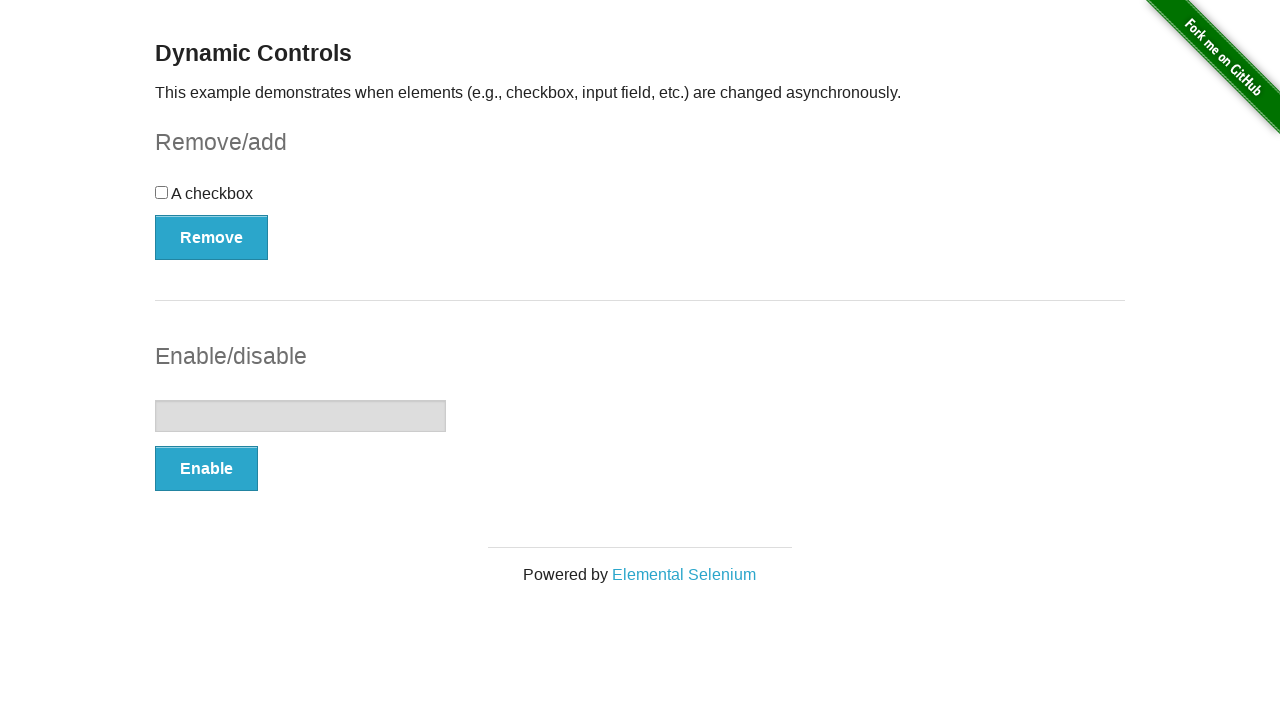

Clicked the remove button at (212, 237) on xpath=//button[@type='button']
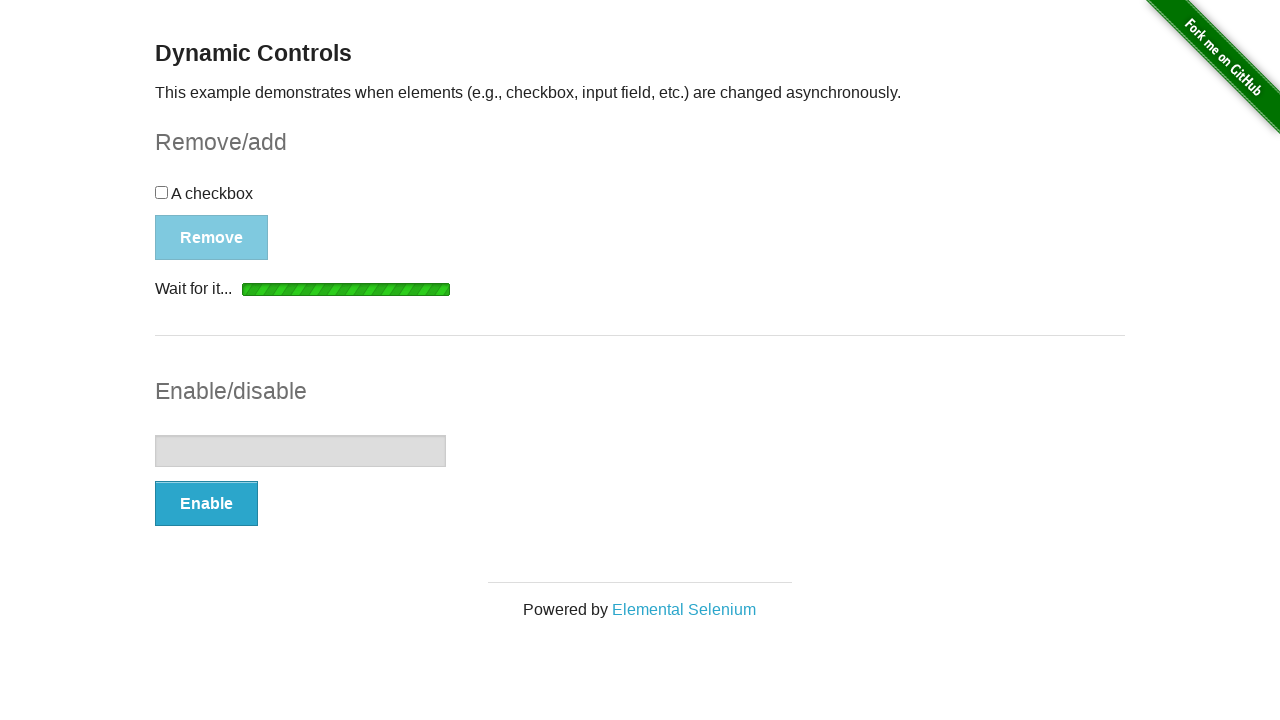

Message element became visible
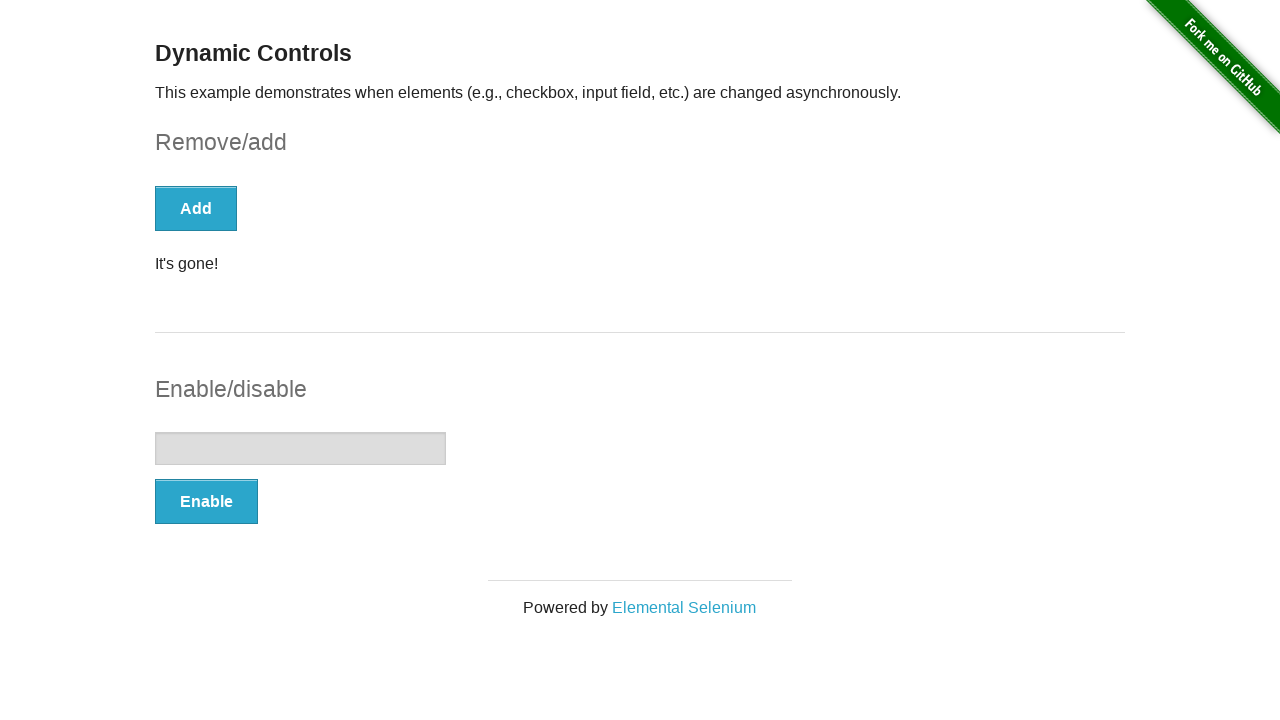

Located message element
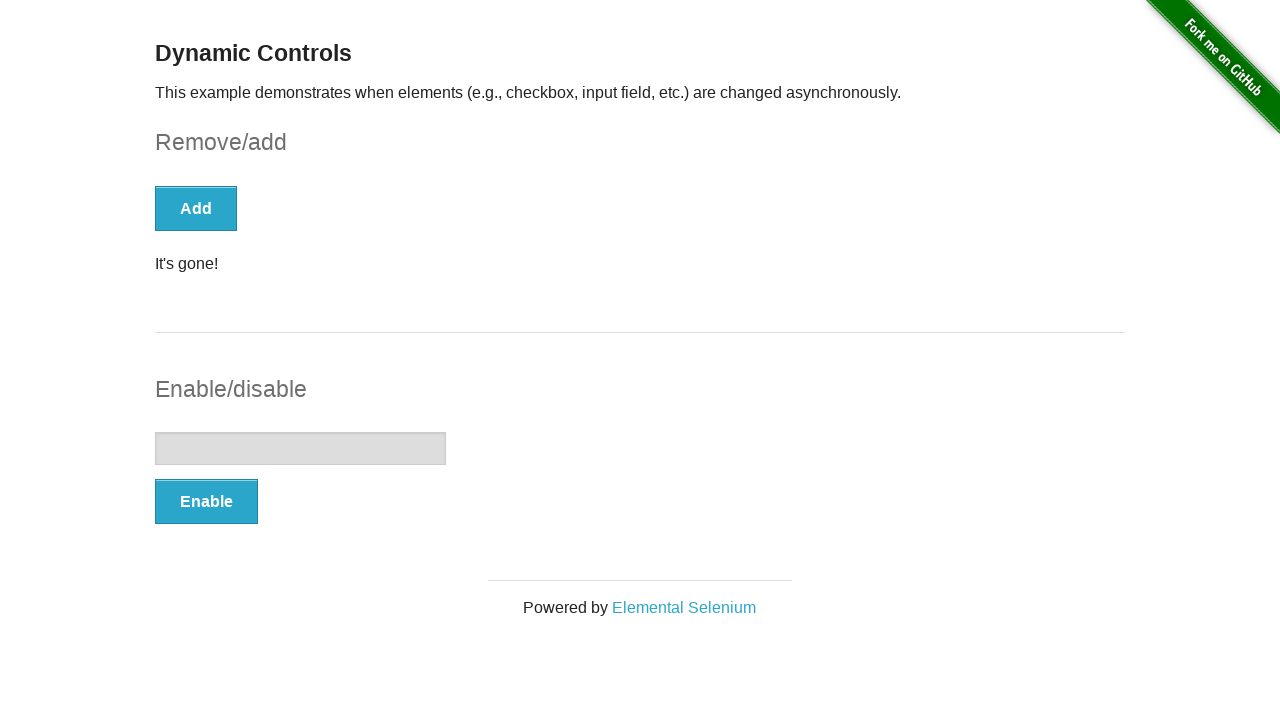

Verified message text is 'It's gone!'
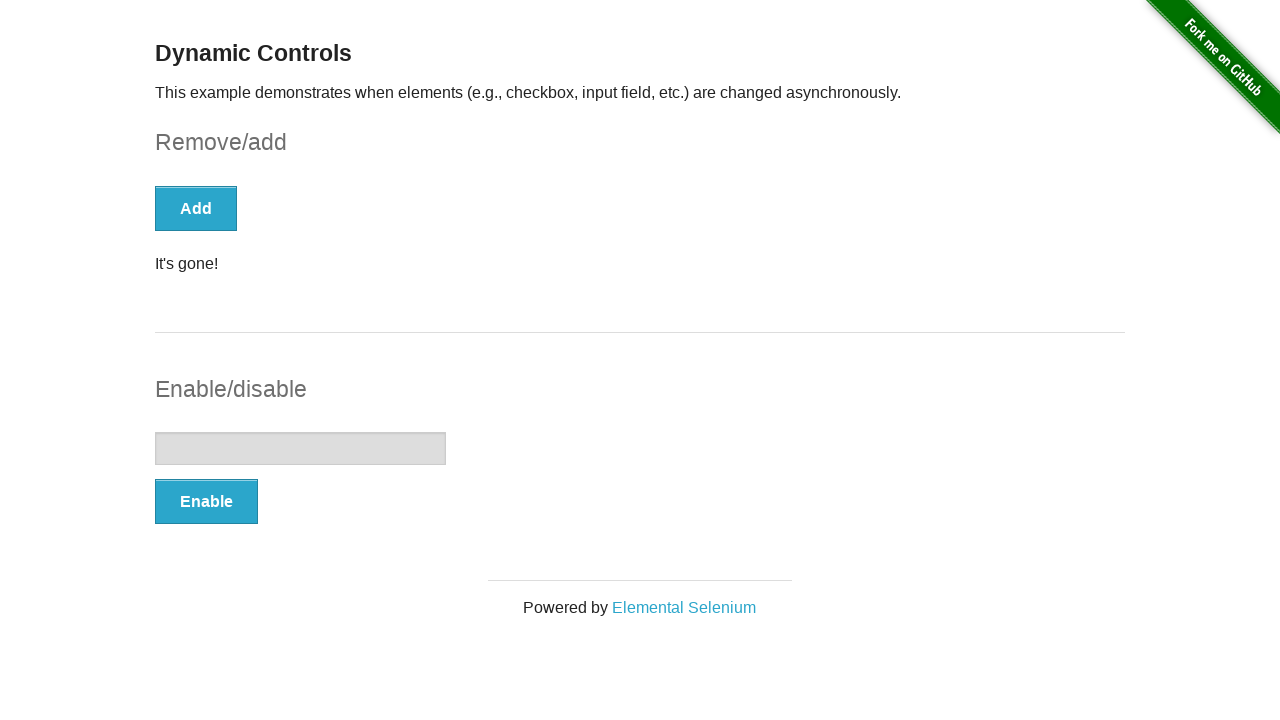

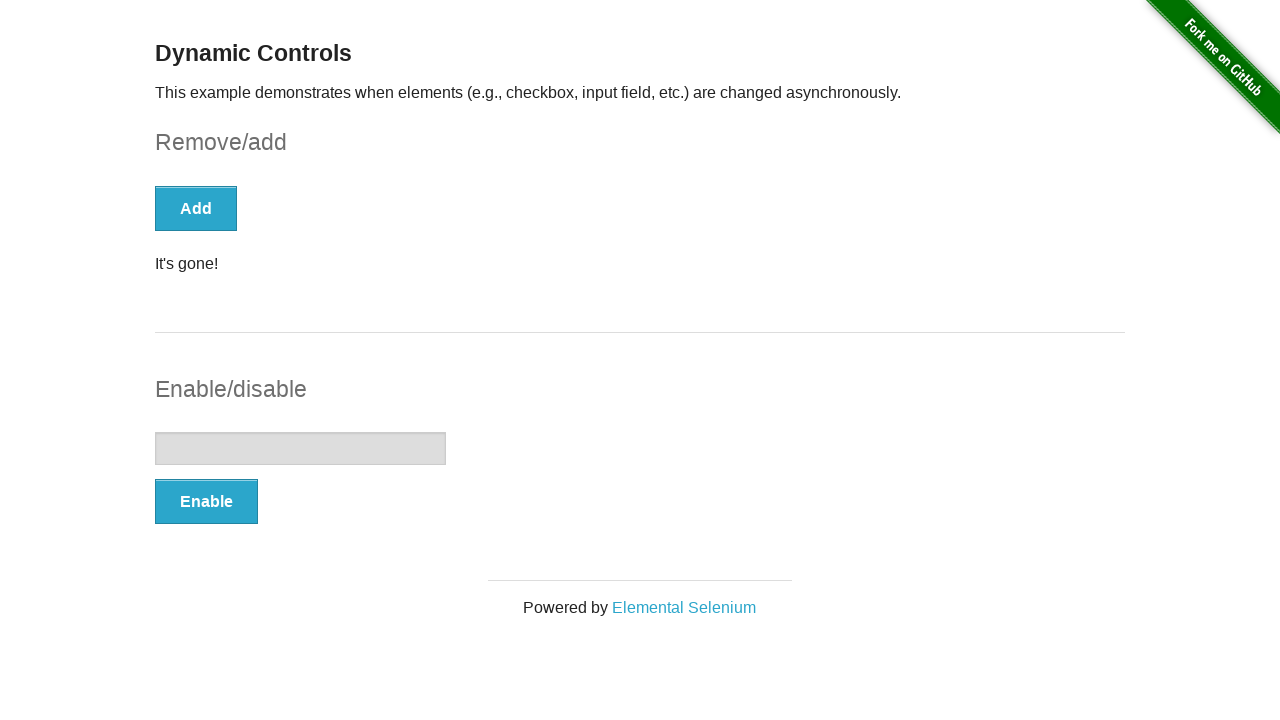